Navigates to the Automation Exercise website, goes to the Products section, scrolls down the page, and clicks on the first product to view its details.

Starting URL: https://www.automationexercise.com

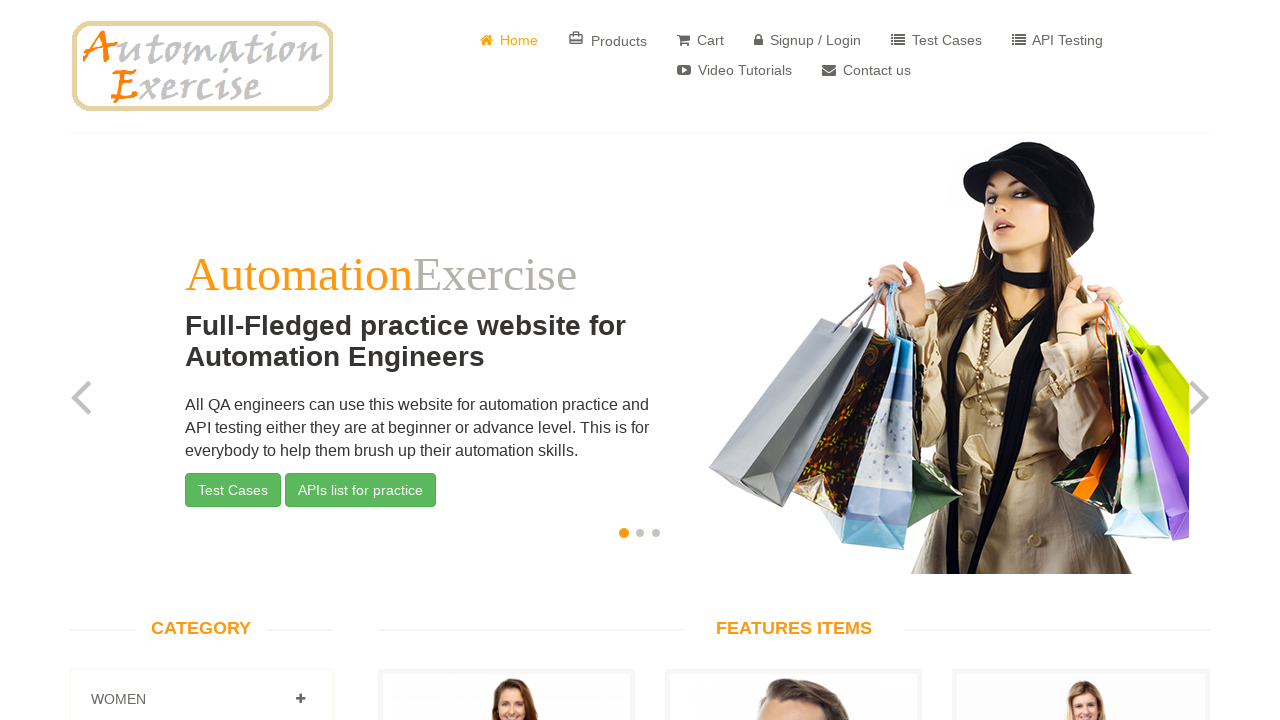

Clicked on Products link to navigate to products section at (608, 40) on a[href='/products']
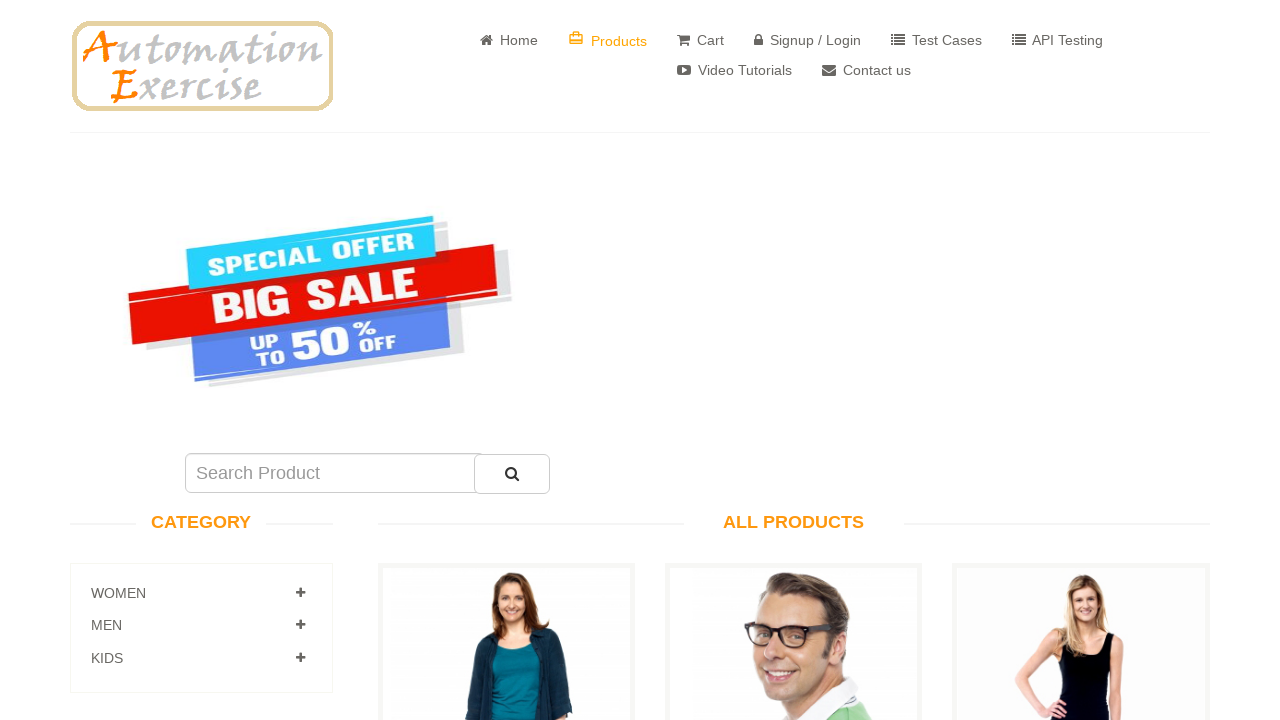

Scrolled down the page using PageDown key
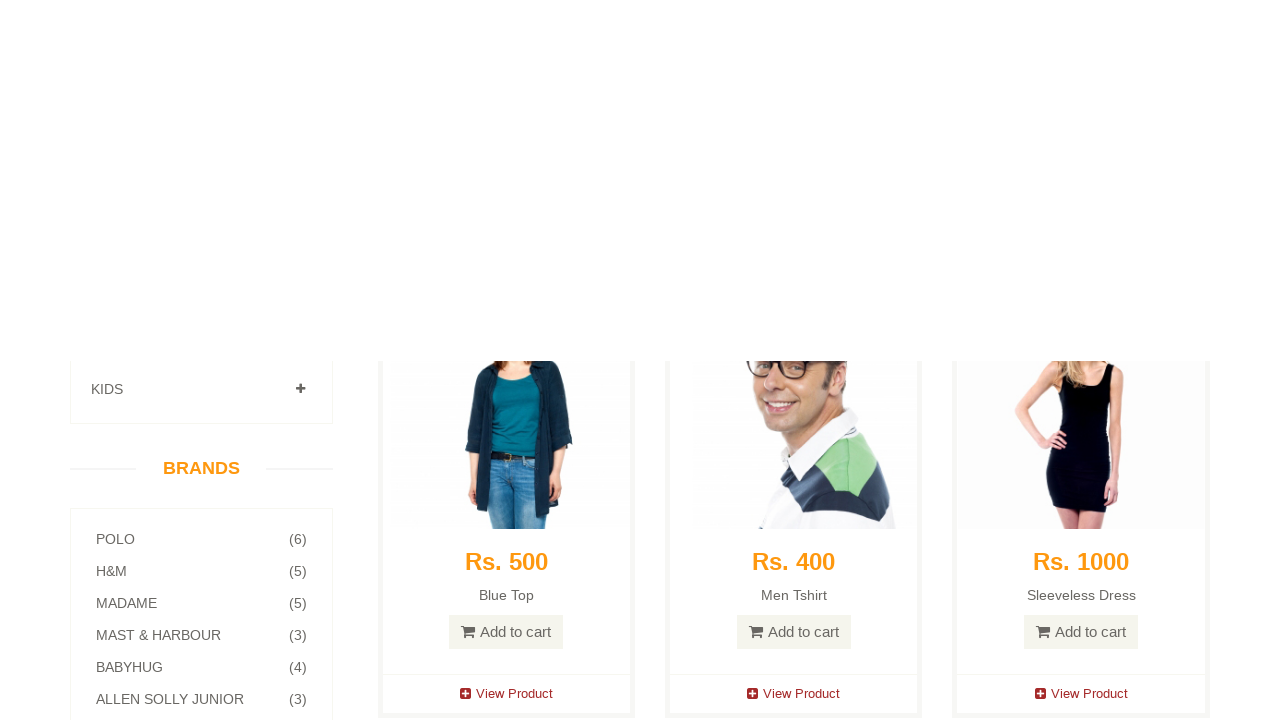

Clicked on the first product to view its details at (506, 271) on a[data-product-id='1']
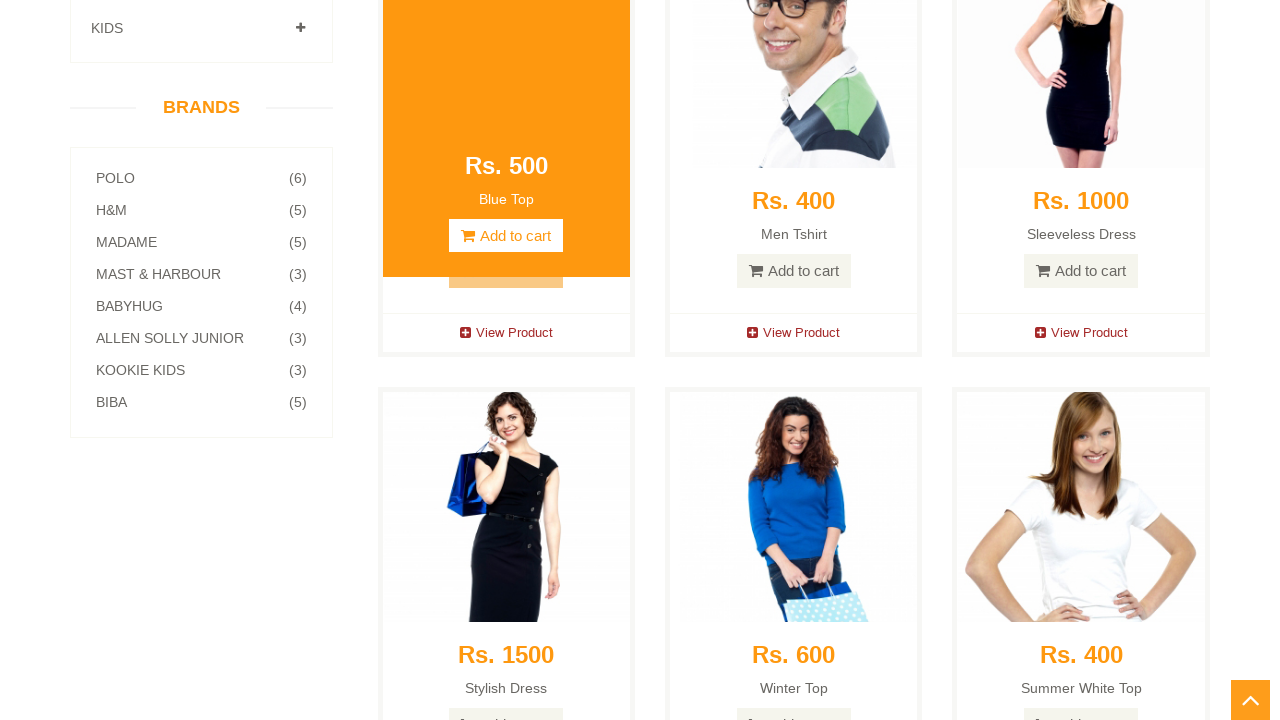

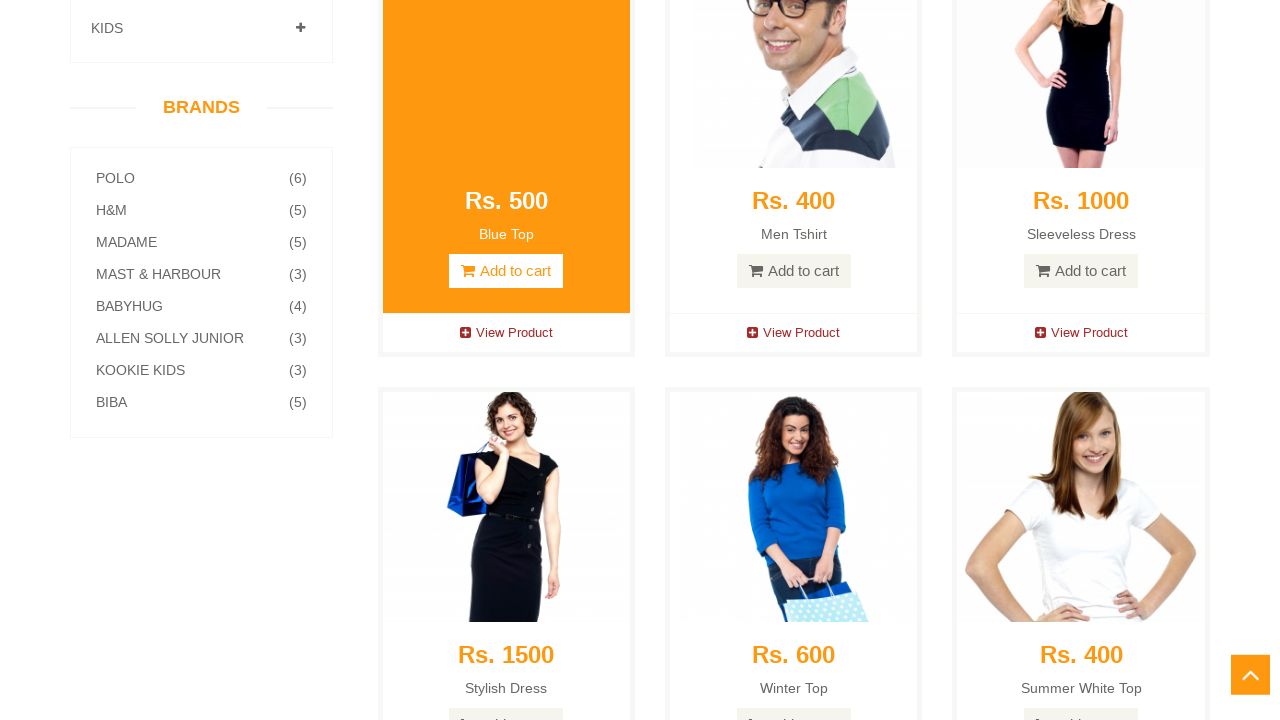